Tests the FAQ accordion functionality by clicking on each accordion heading and verifying that the correct text is displayed in the expanded panel. This is a parameterized test that checks all 8 FAQ items.

Starting URL: https://qa-scooter.praktikum-services.ru/

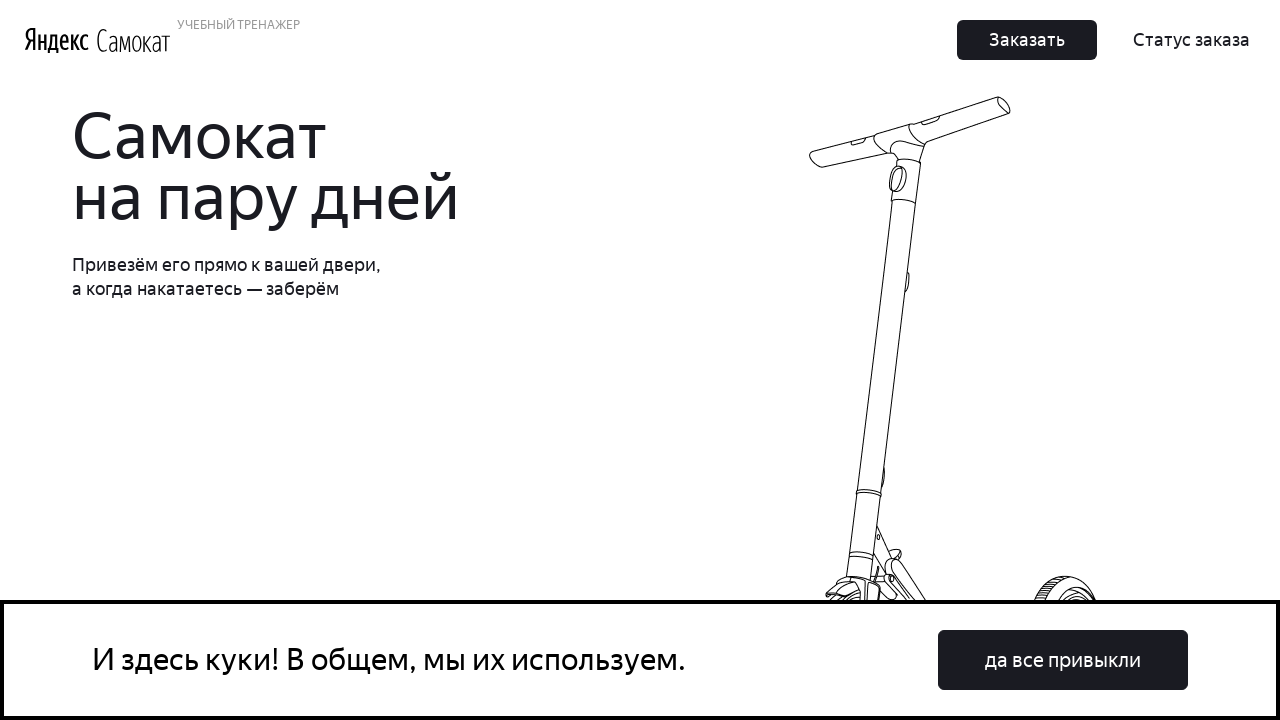

Scrolled FAQ accordion section into view
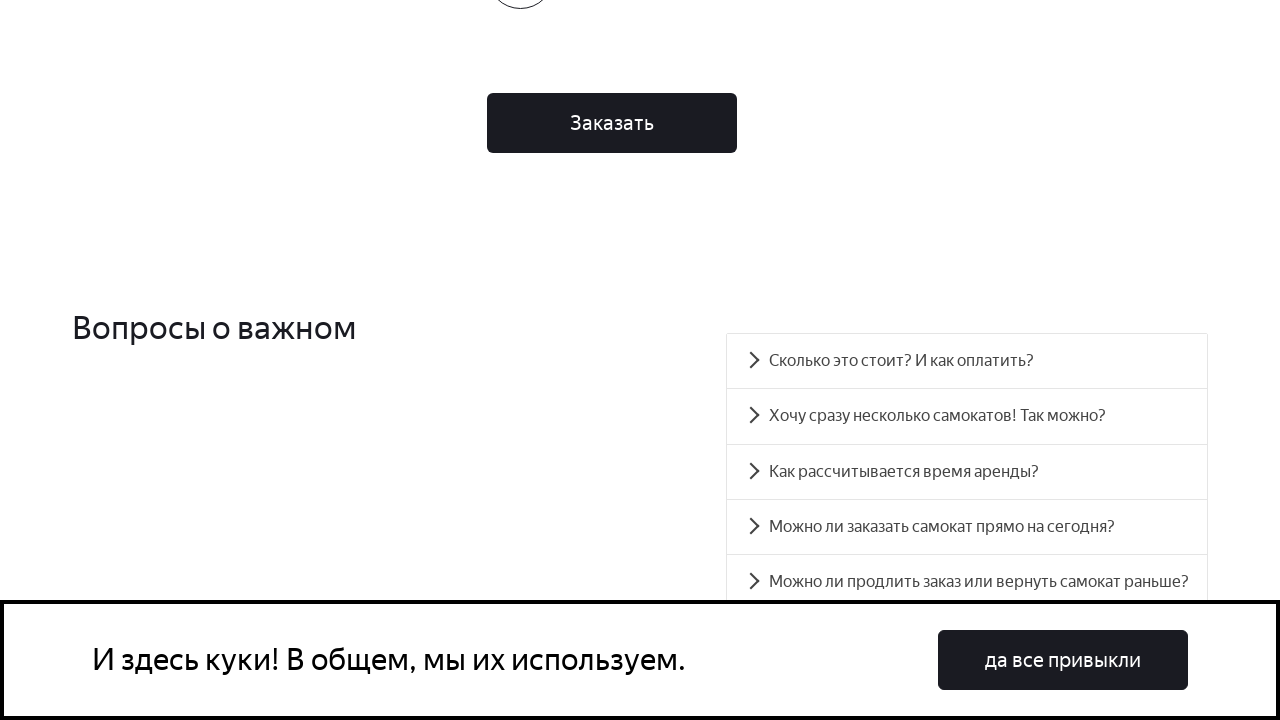

Clicked accordion heading for item with panel ID 'accordion__panel-0' at (967, 361) on xpath=//div[@id='accordion__heading-0']
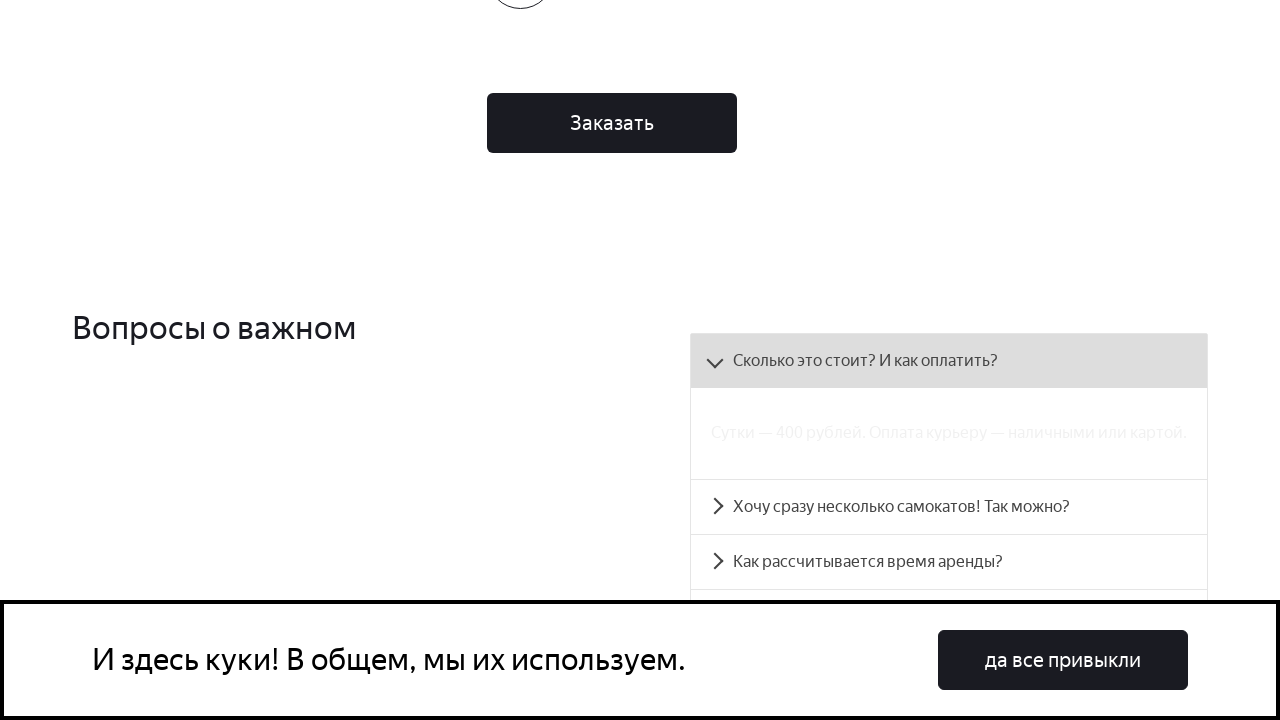

Accordion panel 'accordion__panel-0' became visible
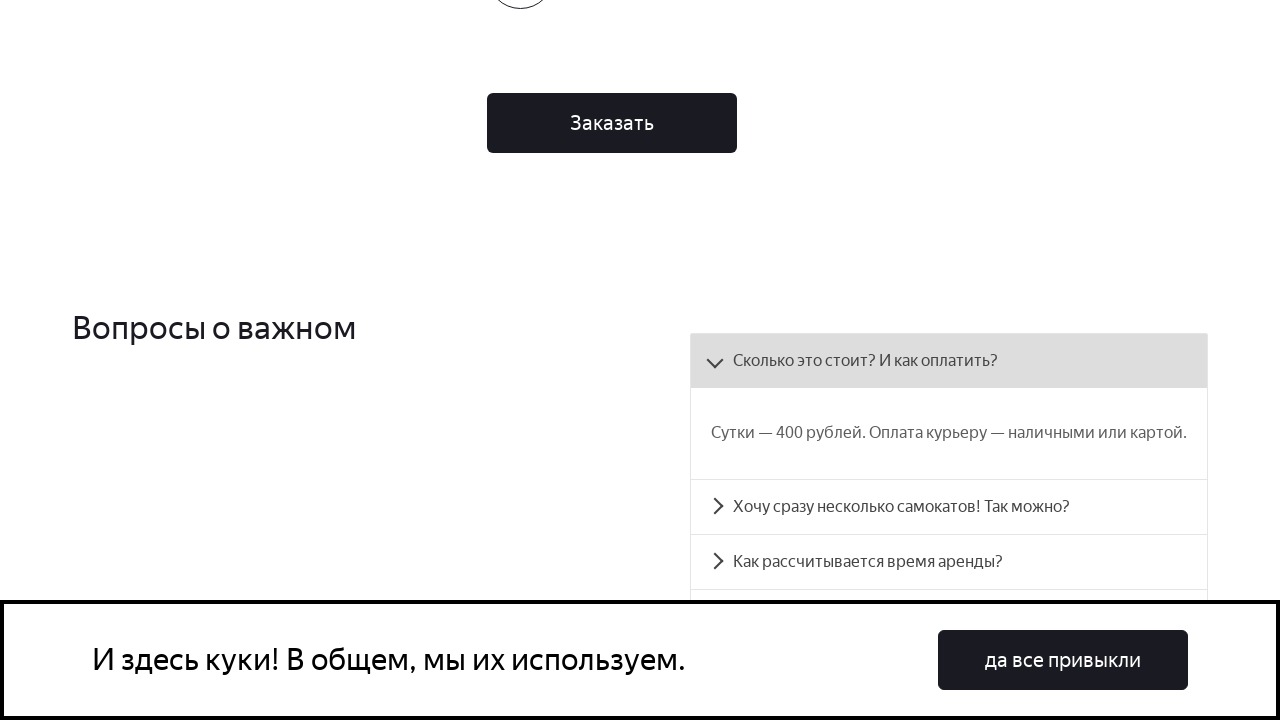

Verified text content in panel 'accordion__panel-0' matches expected text
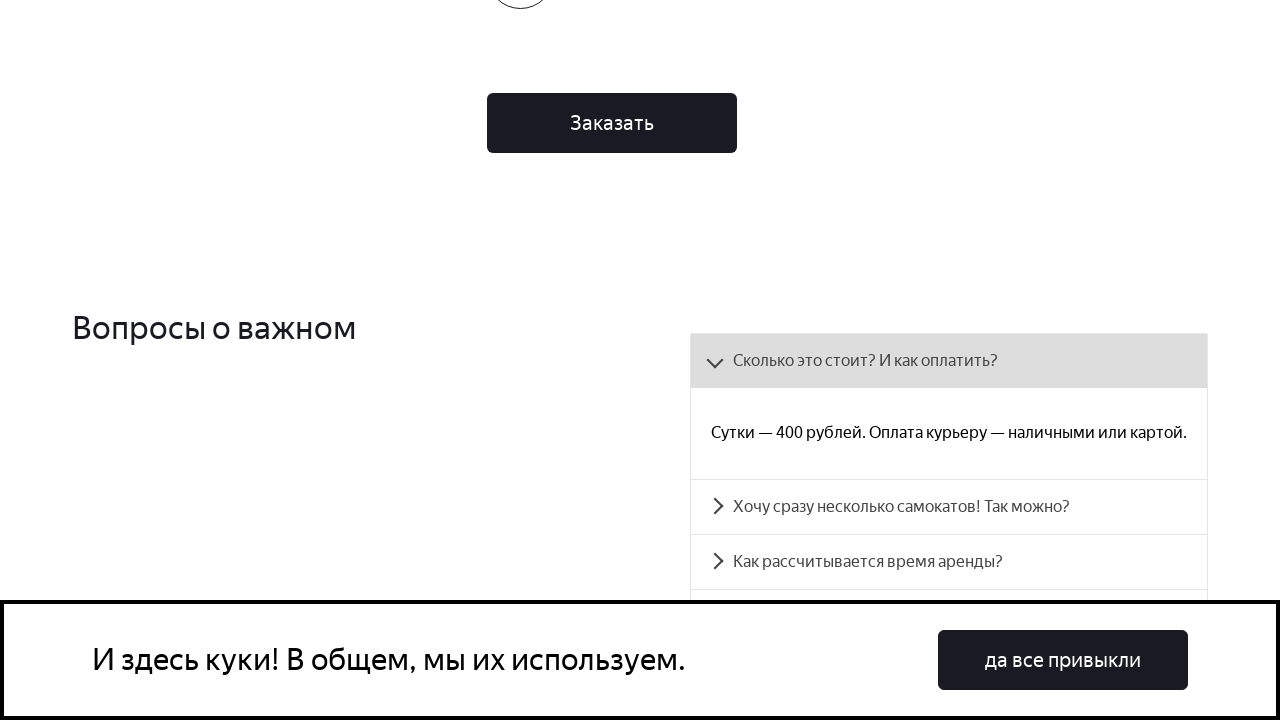

Clicked accordion heading for item with panel ID 'accordion__panel-1' at (949, 507) on xpath=//div[@id='accordion__heading-1']
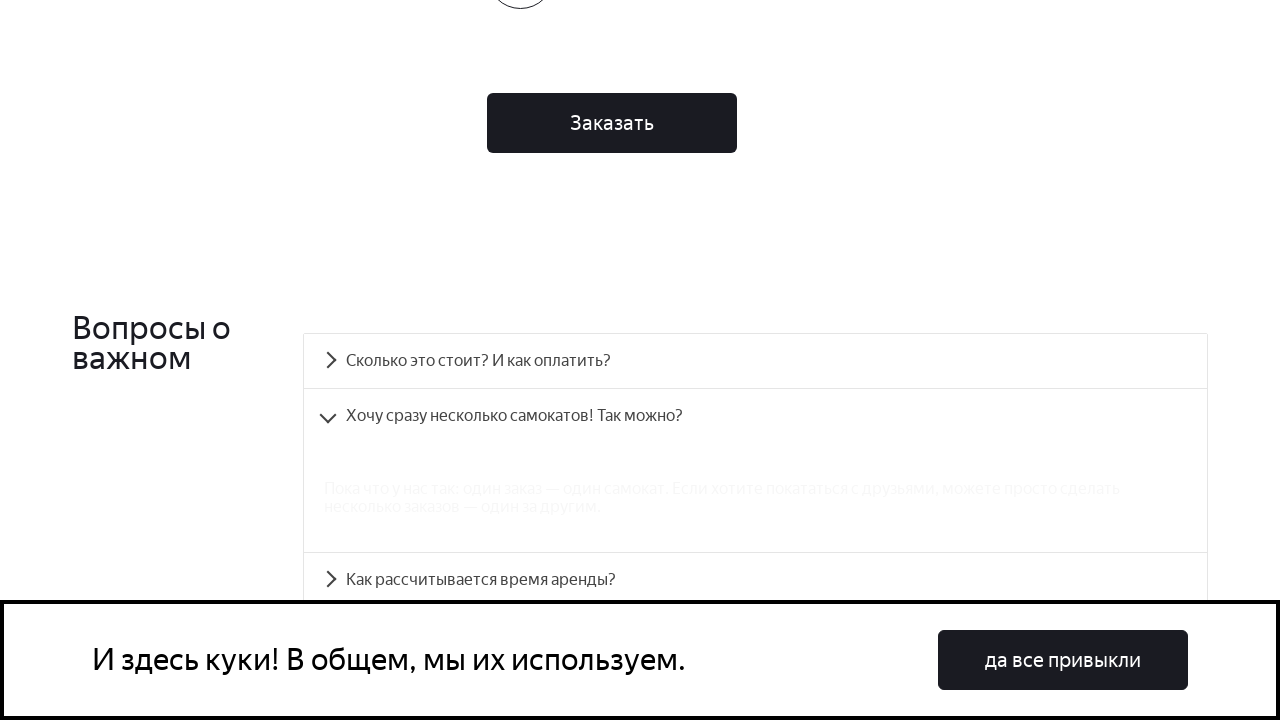

Accordion panel 'accordion__panel-1' became visible
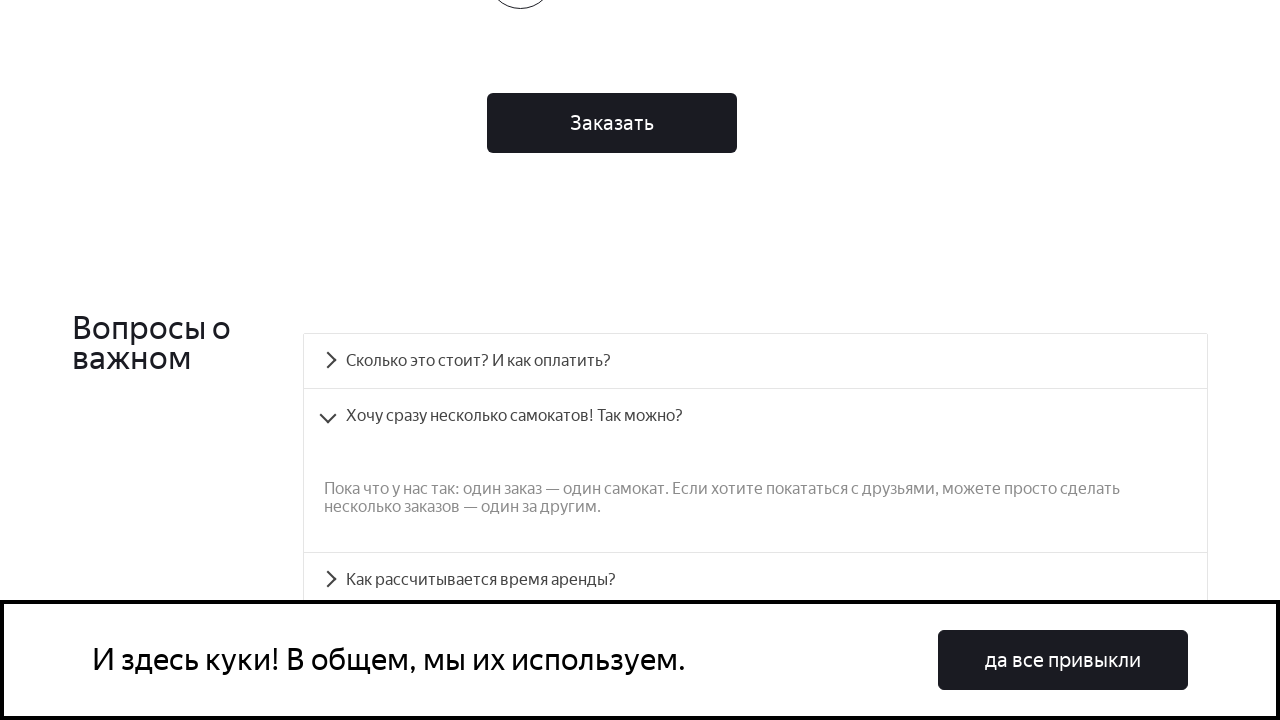

Verified text content in panel 'accordion__panel-1' matches expected text
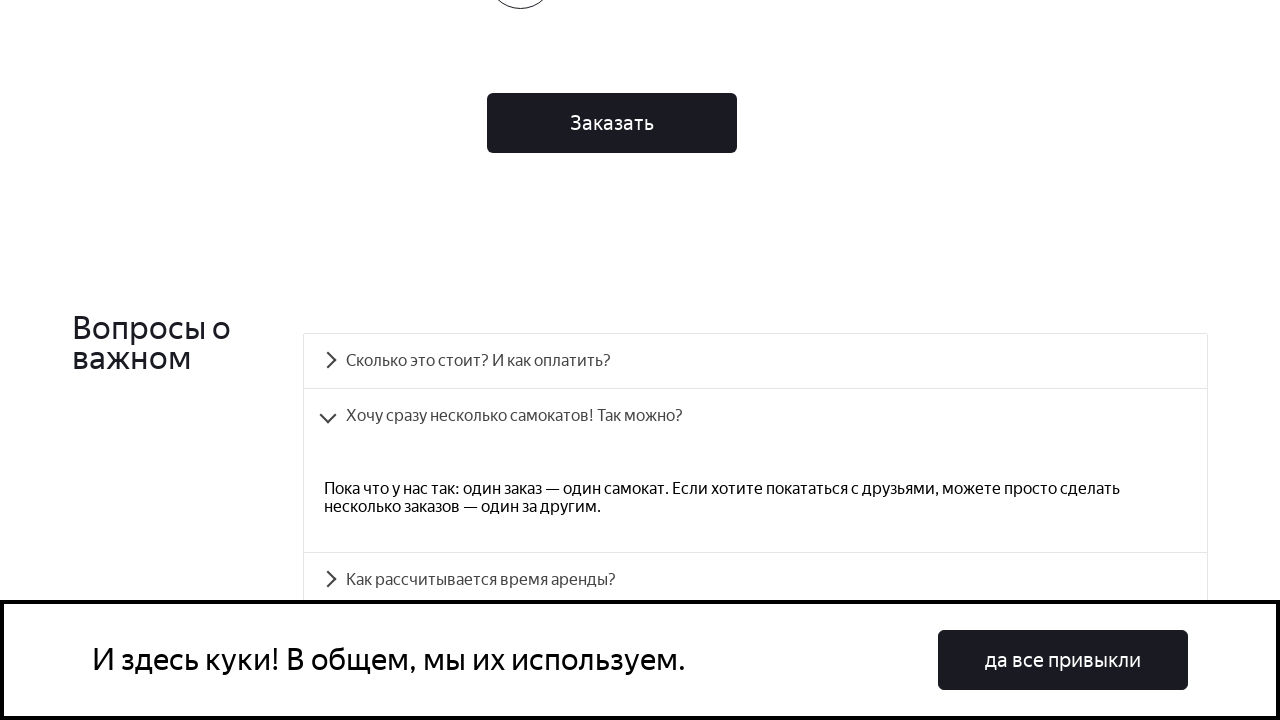

Clicked accordion heading for item with panel ID 'accordion__panel-2' at (755, 580) on xpath=//div[@id='accordion__heading-2']
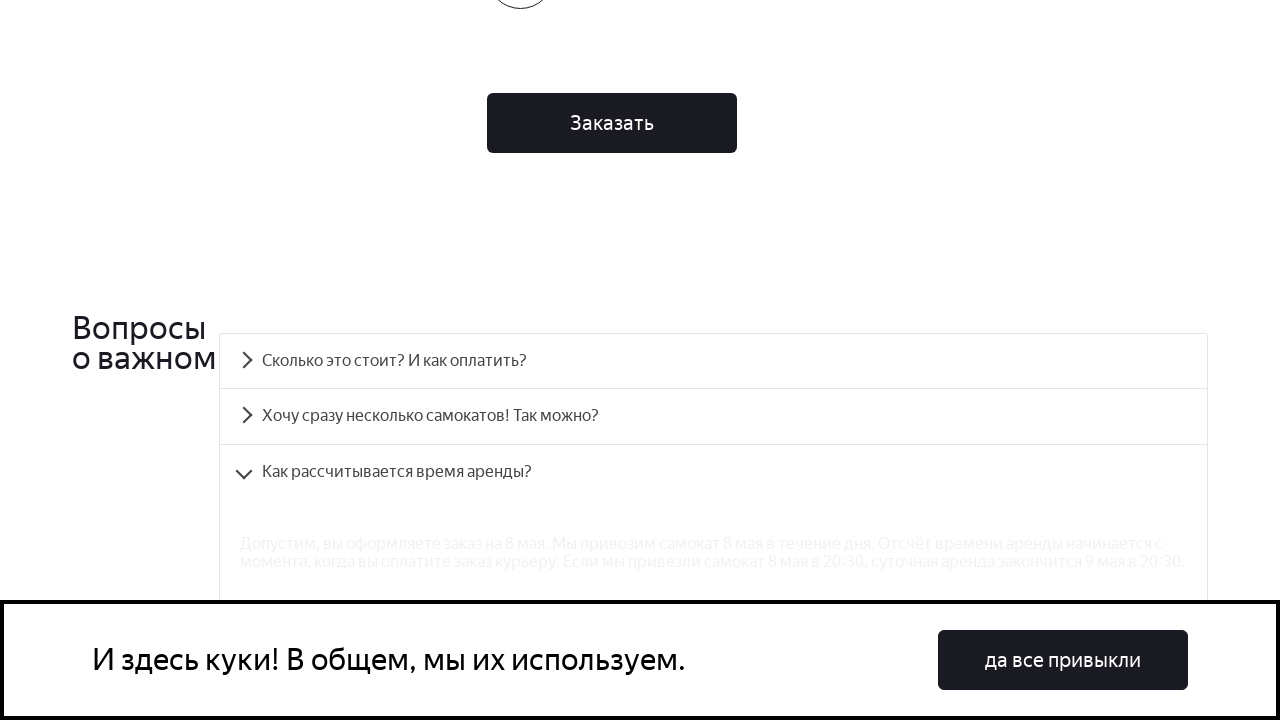

Accordion panel 'accordion__panel-2' became visible
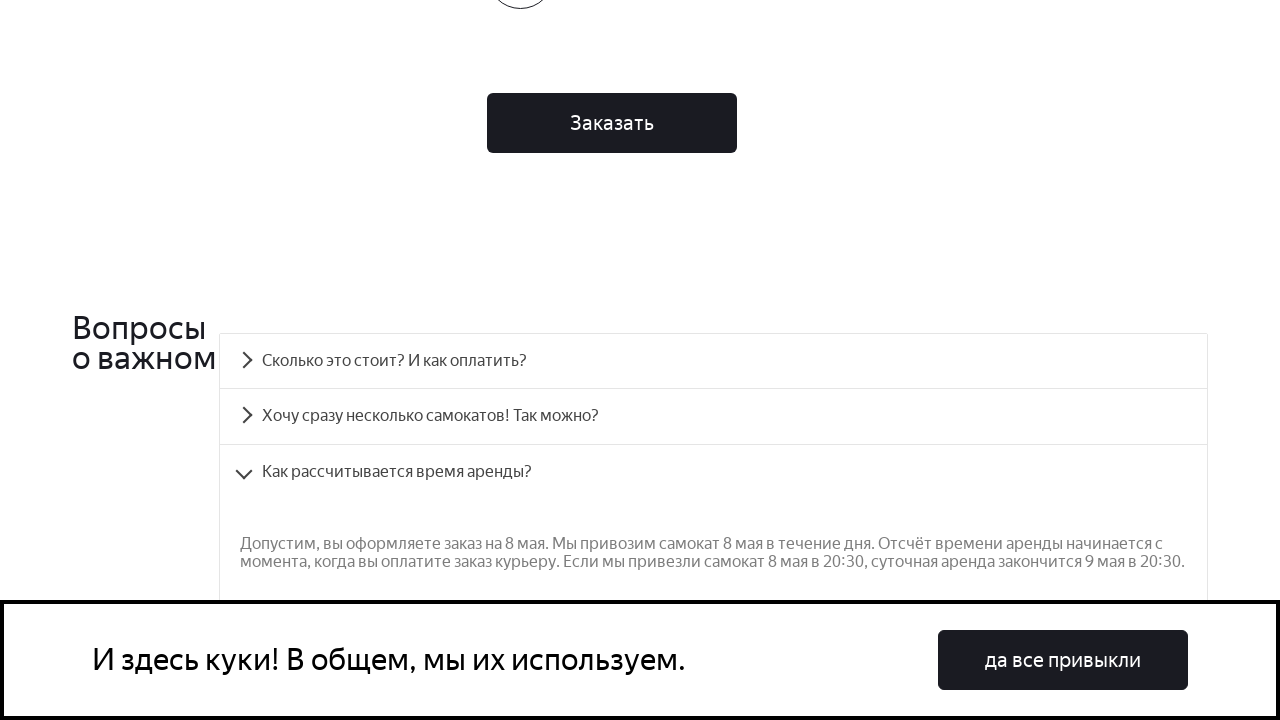

Verified text content in panel 'accordion__panel-2' matches expected text
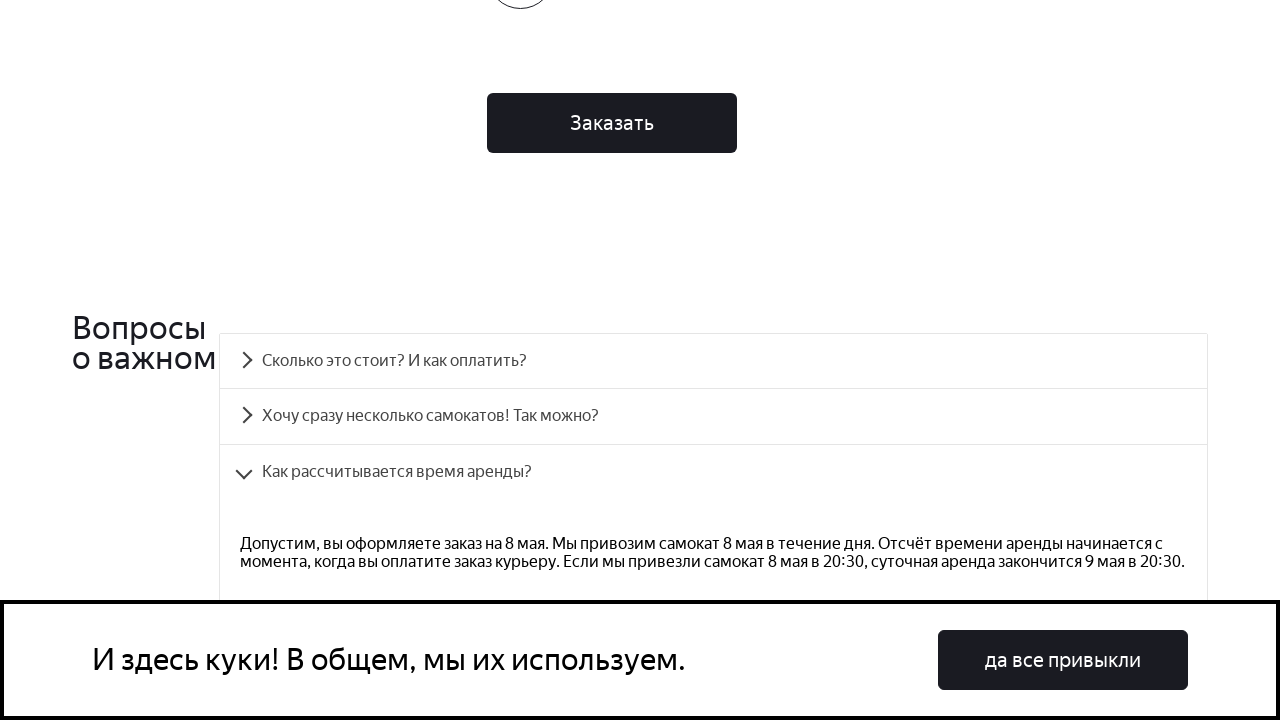

Clicked accordion heading for item with panel ID 'accordion__panel-3' at (714, 361) on xpath=//div[@id='accordion__heading-3']
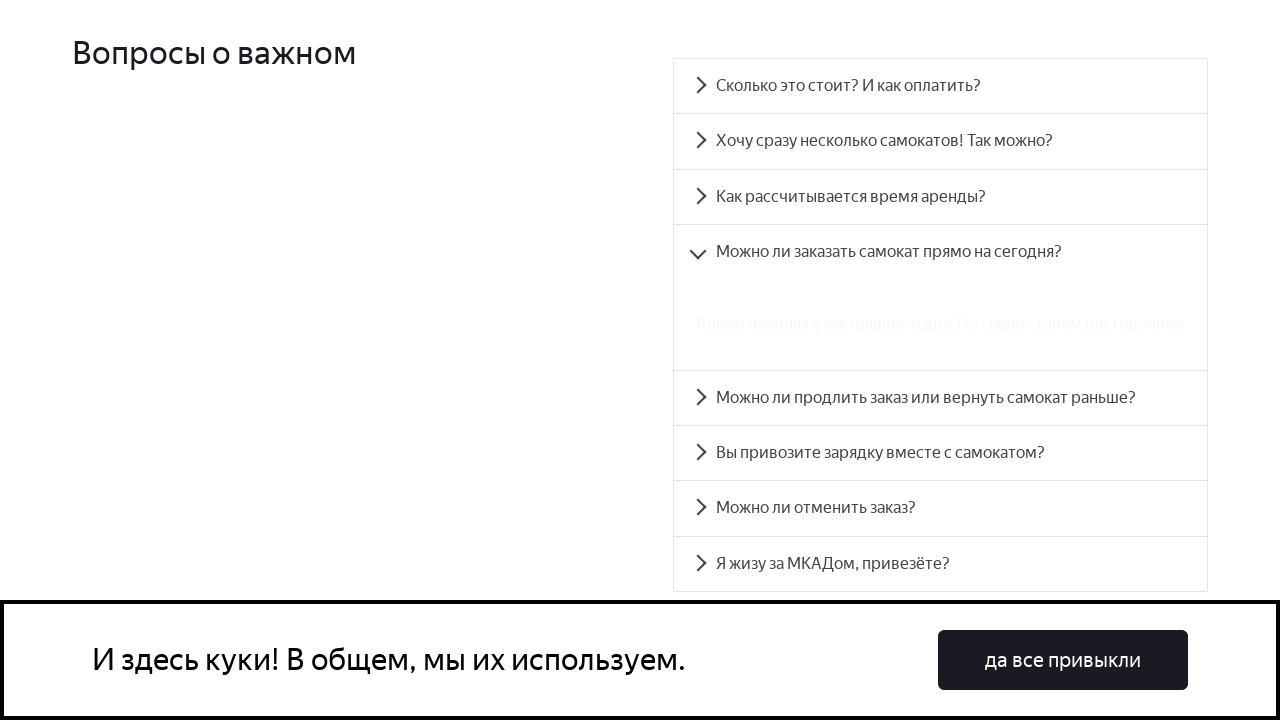

Accordion panel 'accordion__panel-3' became visible
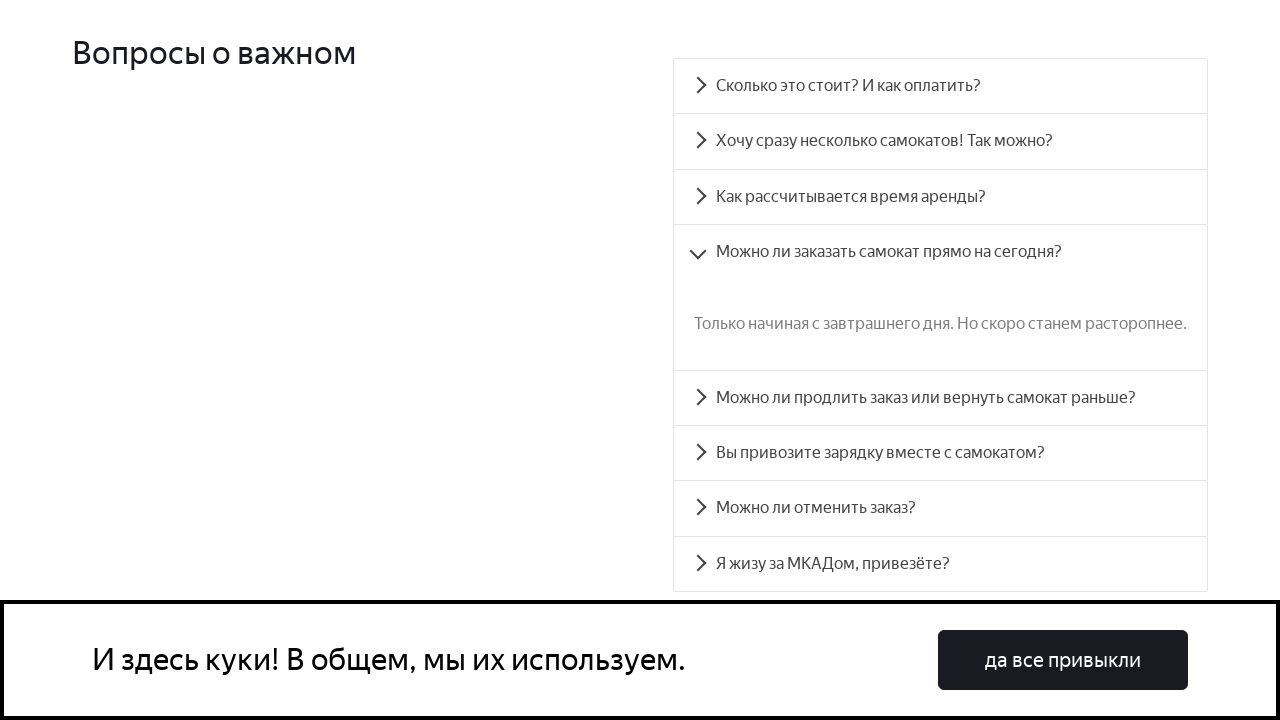

Verified text content in panel 'accordion__panel-3' matches expected text
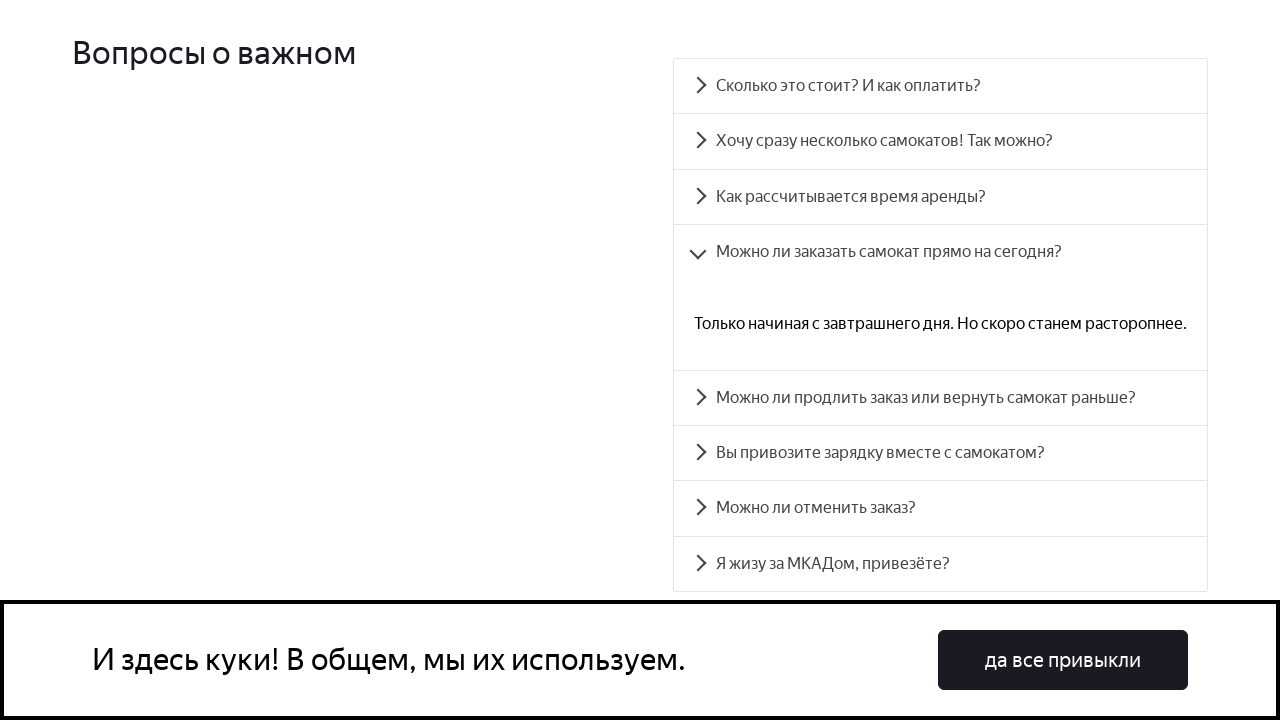

Clicked accordion heading for item with panel ID 'accordion__panel-4' at (940, 398) on xpath=//div[@id='accordion__heading-4']
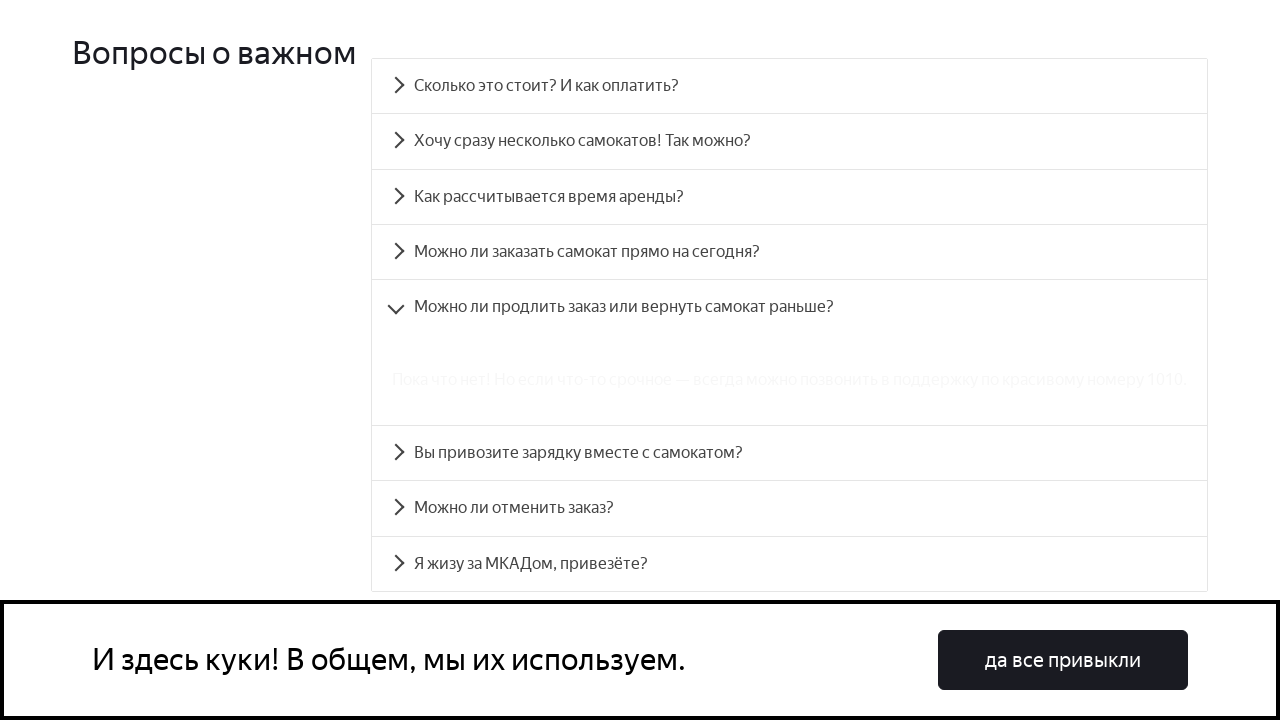

Accordion panel 'accordion__panel-4' became visible
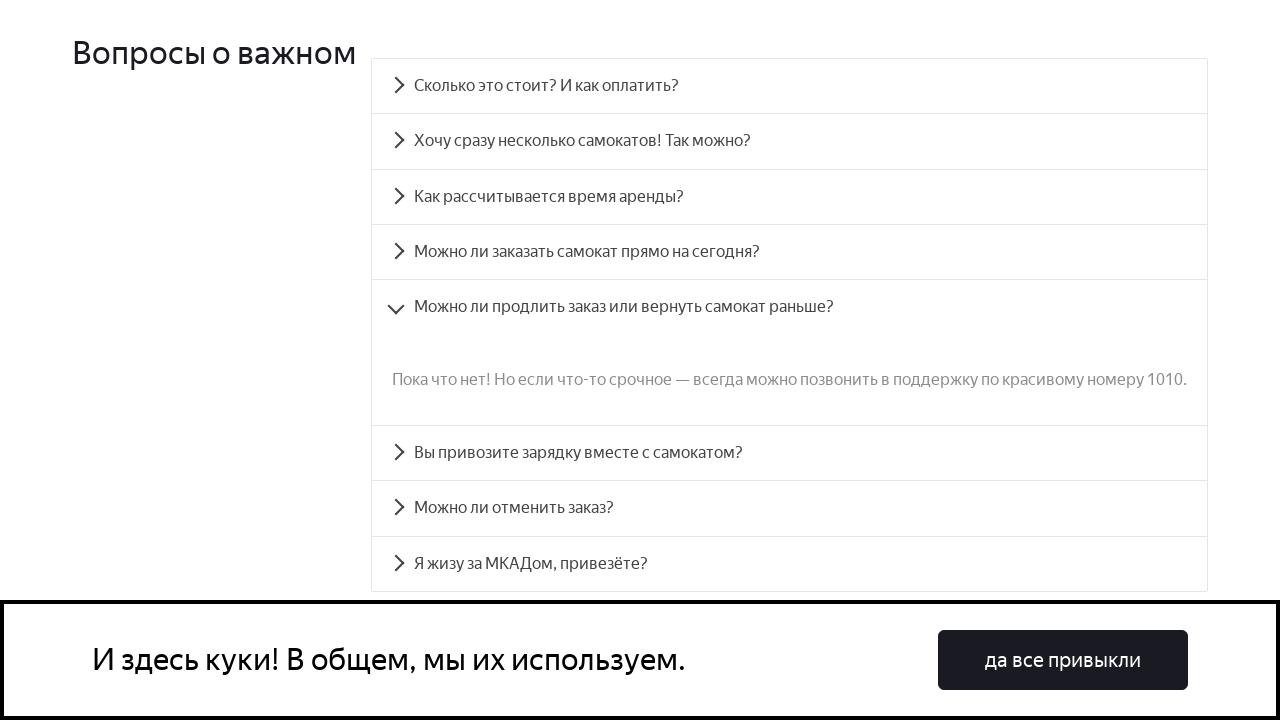

Verified text content in panel 'accordion__panel-4' matches expected text
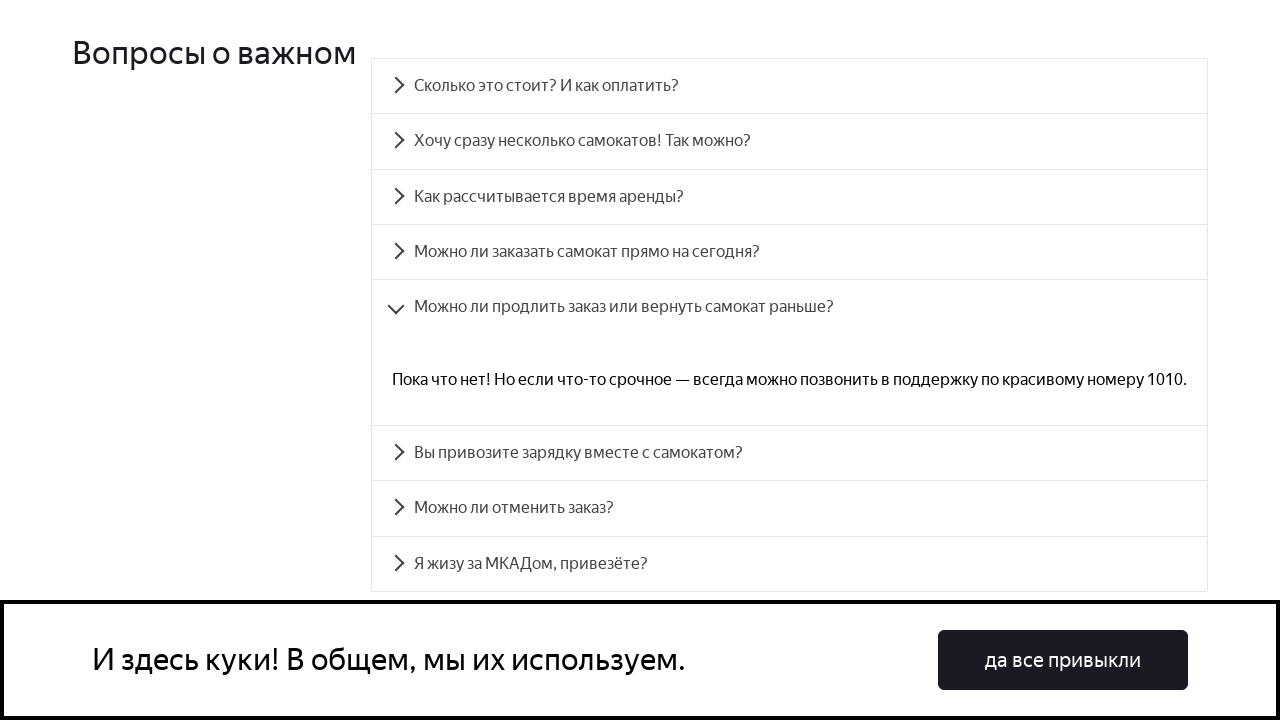

Clicked accordion heading for item with panel ID 'accordion__panel-5' at (790, 453) on xpath=//div[@id='accordion__heading-5']
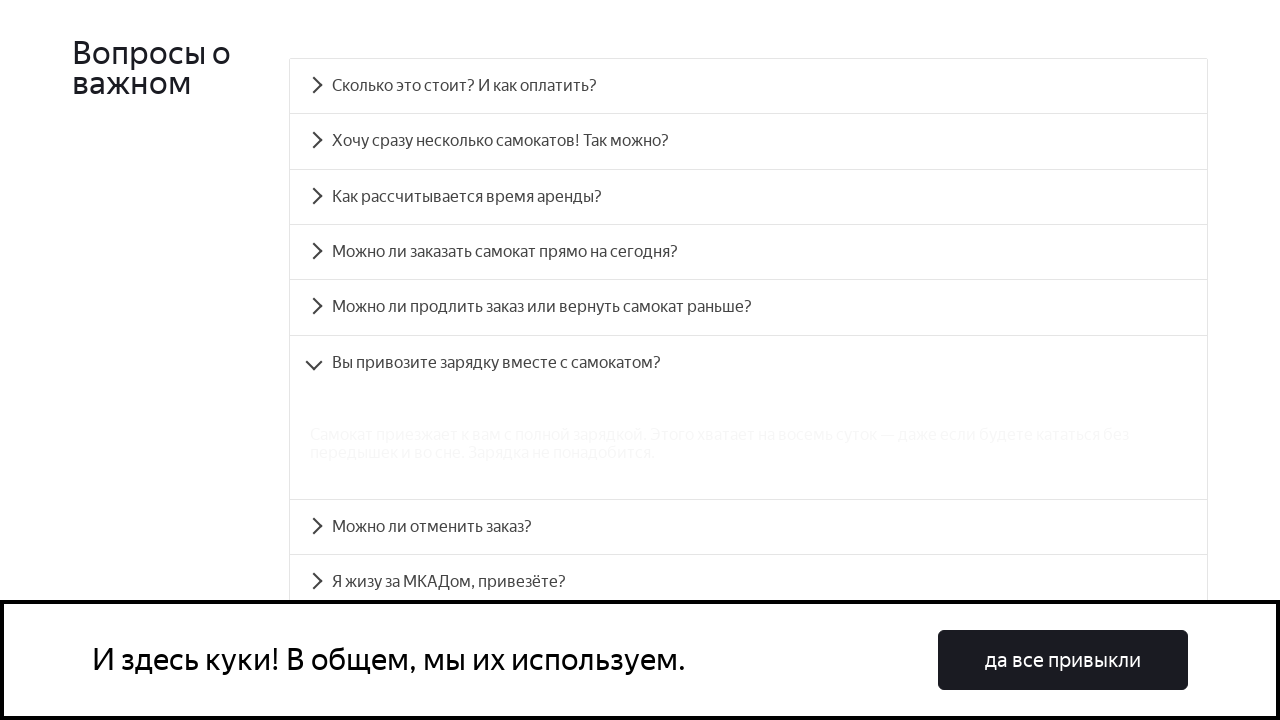

Accordion panel 'accordion__panel-5' became visible
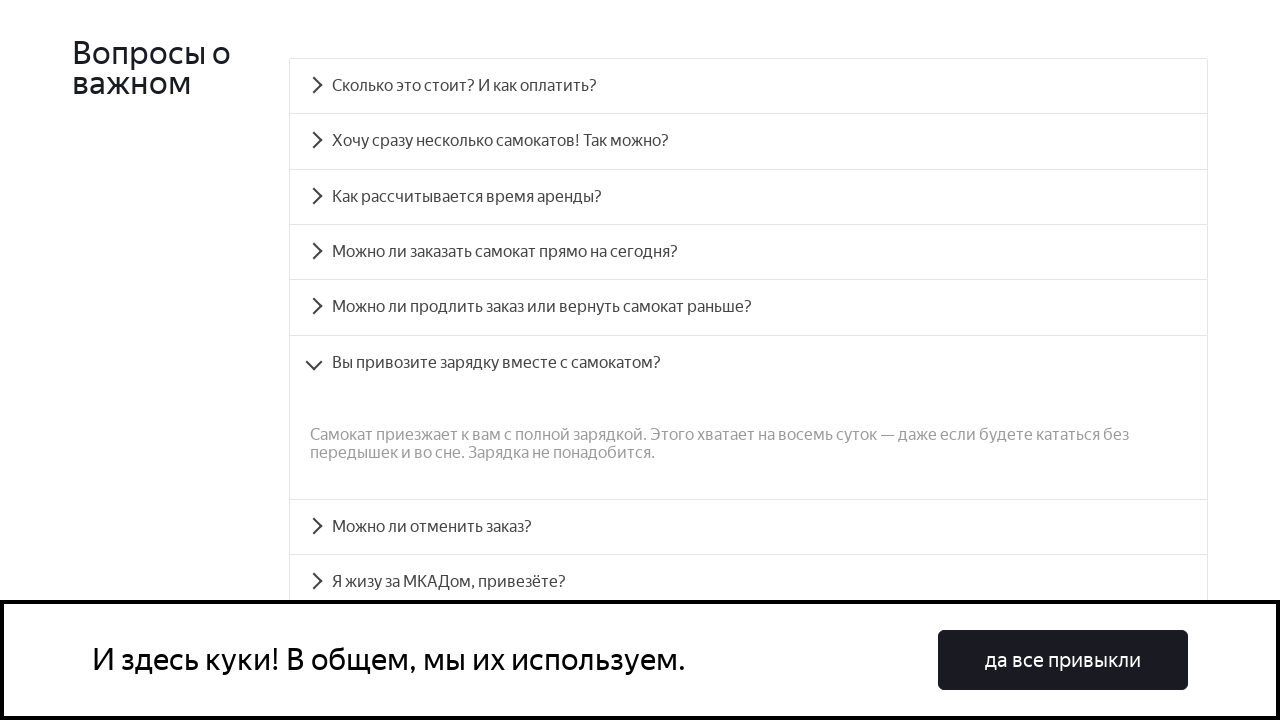

Verified text content in panel 'accordion__panel-5' matches expected text
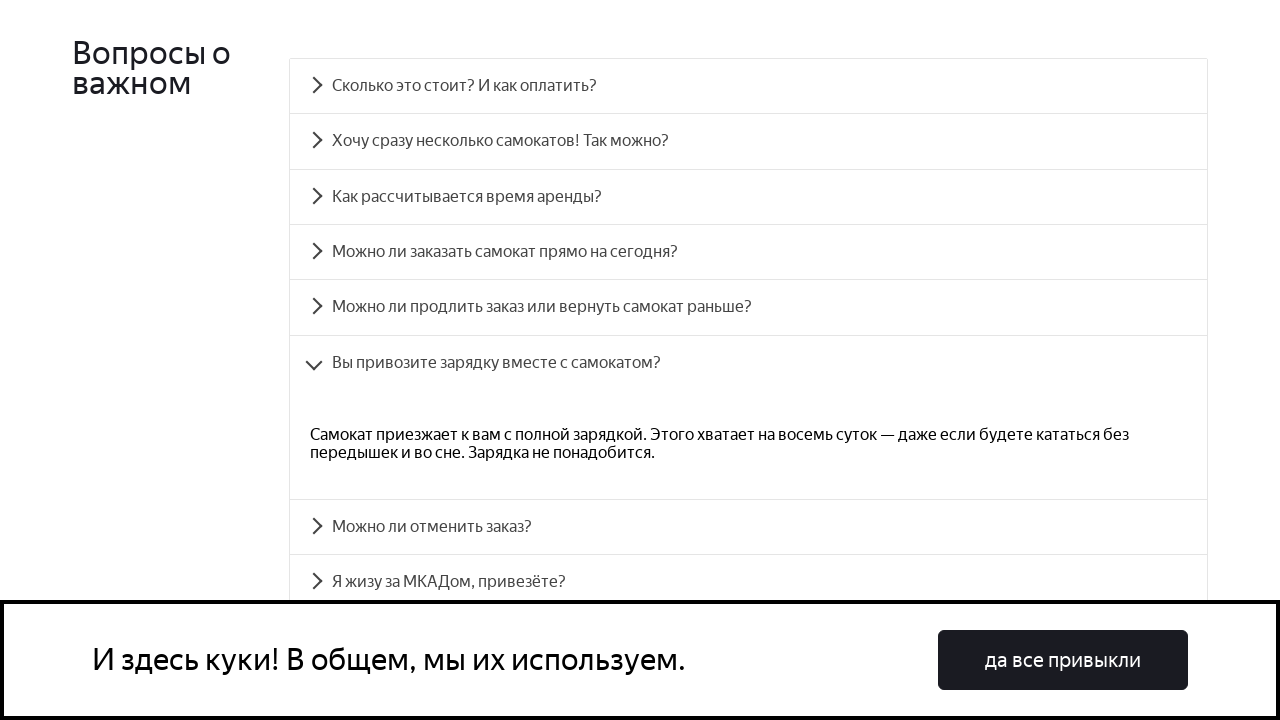

Clicked accordion heading for item with panel ID 'accordion__panel-6' at (748, 527) on xpath=//div[@id='accordion__heading-6']
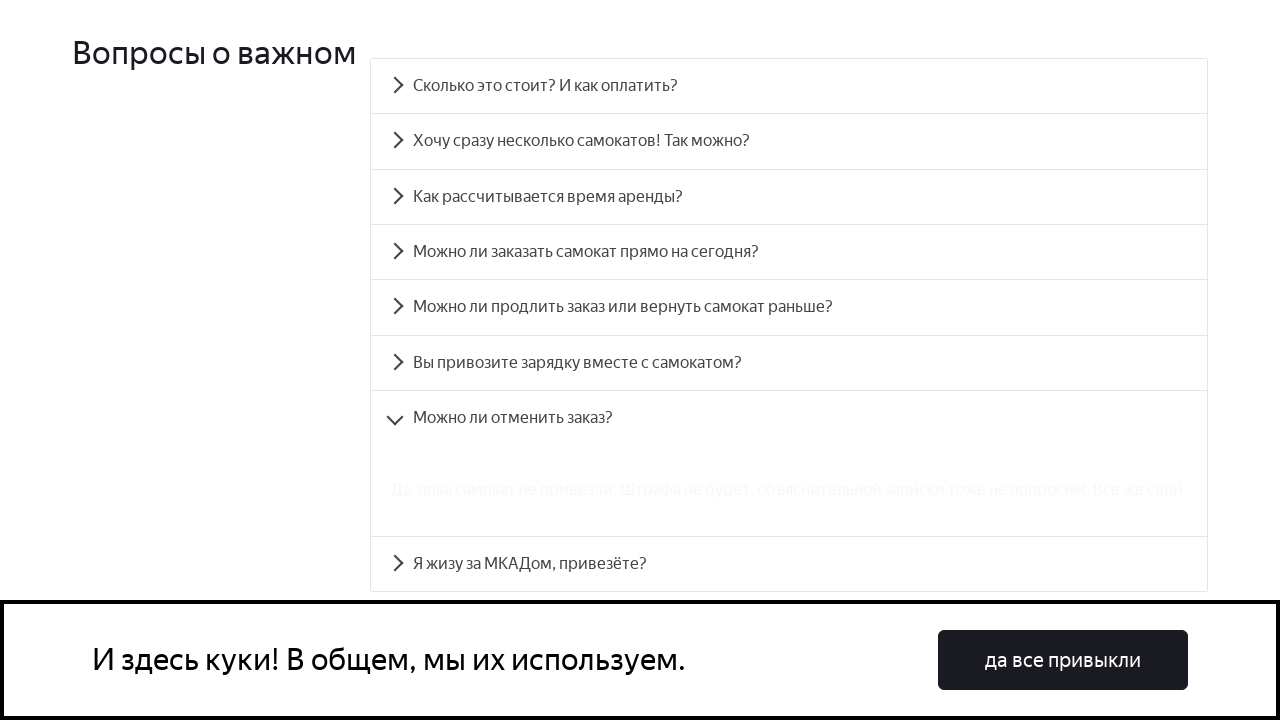

Accordion panel 'accordion__panel-6' became visible
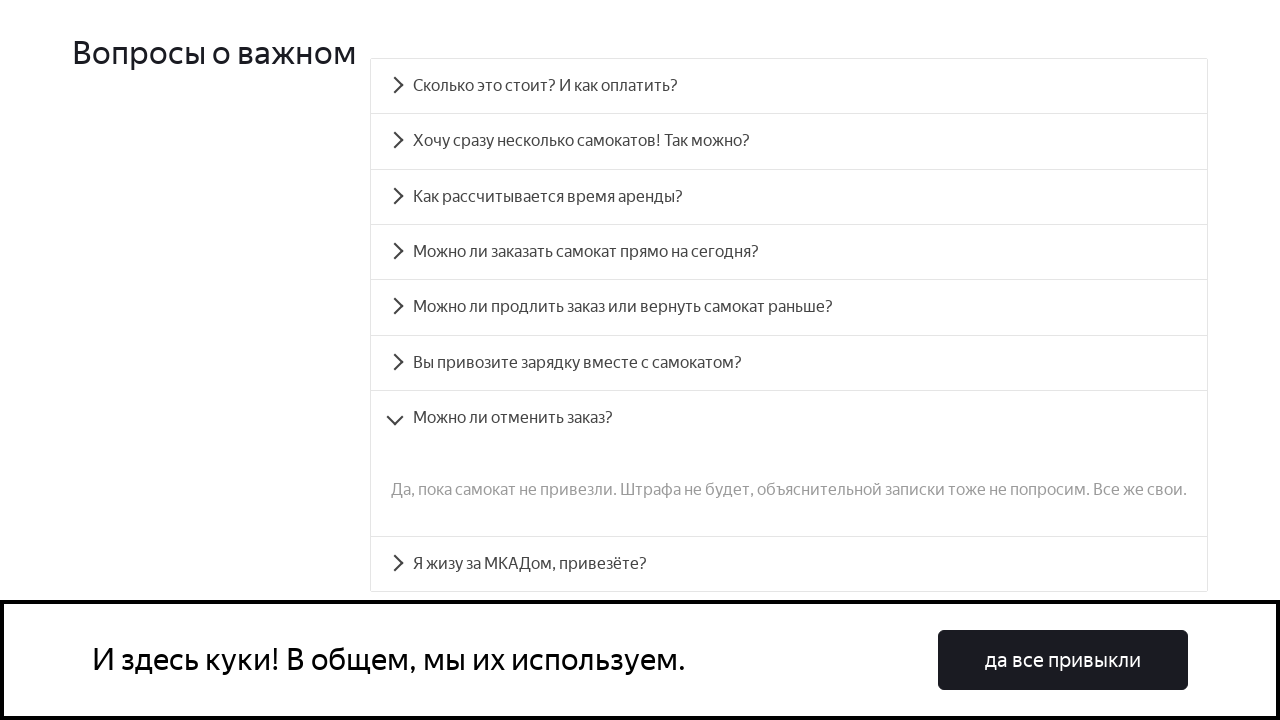

Verified text content in panel 'accordion__panel-6' matches expected text
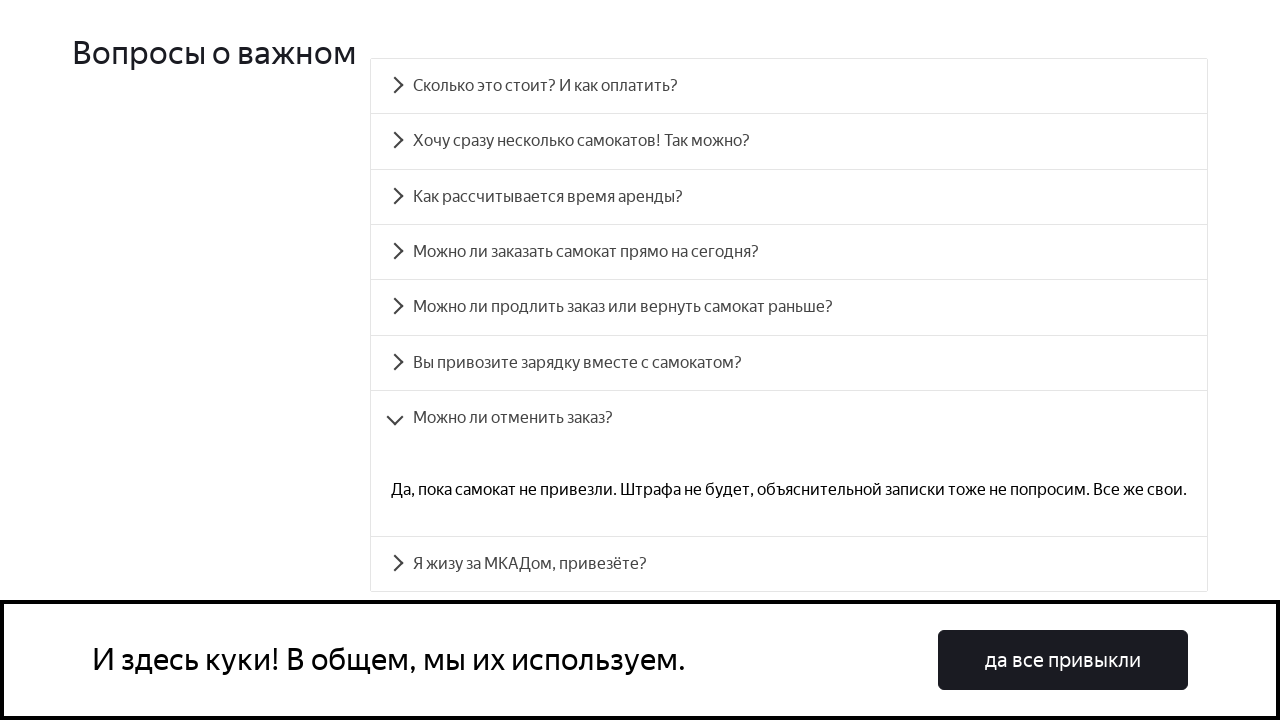

Clicked accordion heading for item with panel ID 'accordion__panel-7' at (789, 564) on xpath=//div[@id='accordion__heading-7']
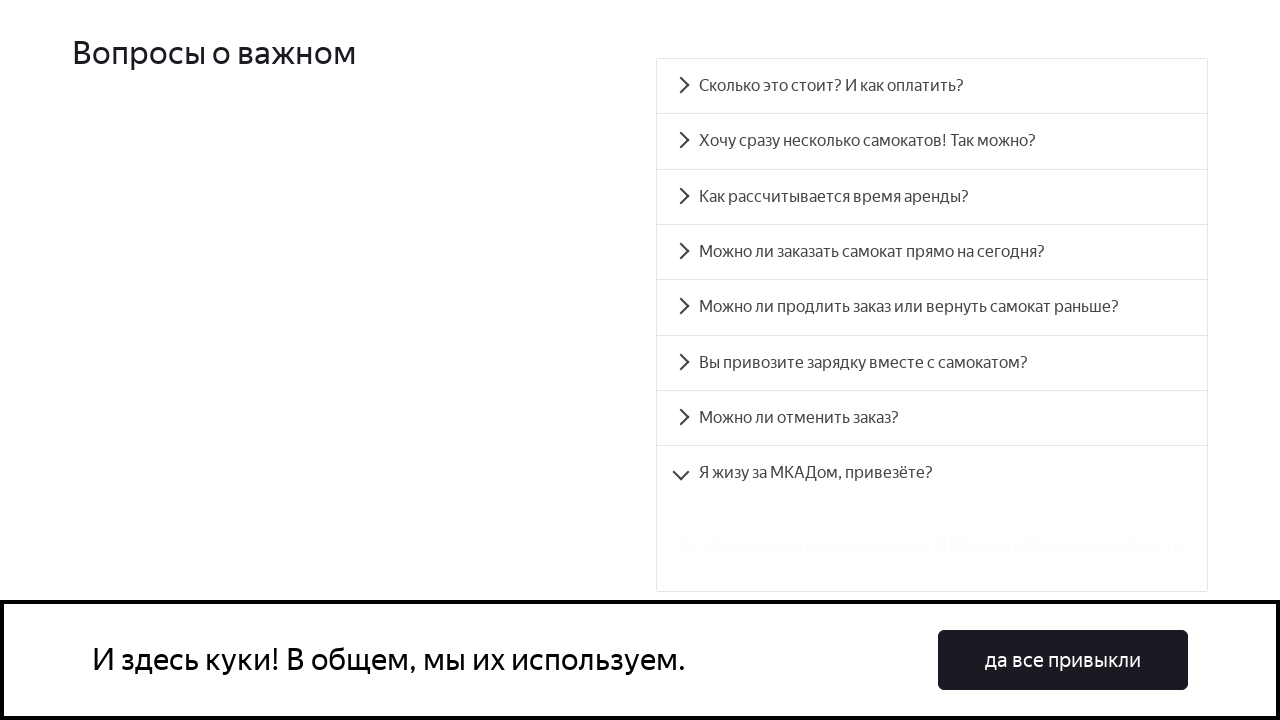

Accordion panel 'accordion__panel-7' became visible
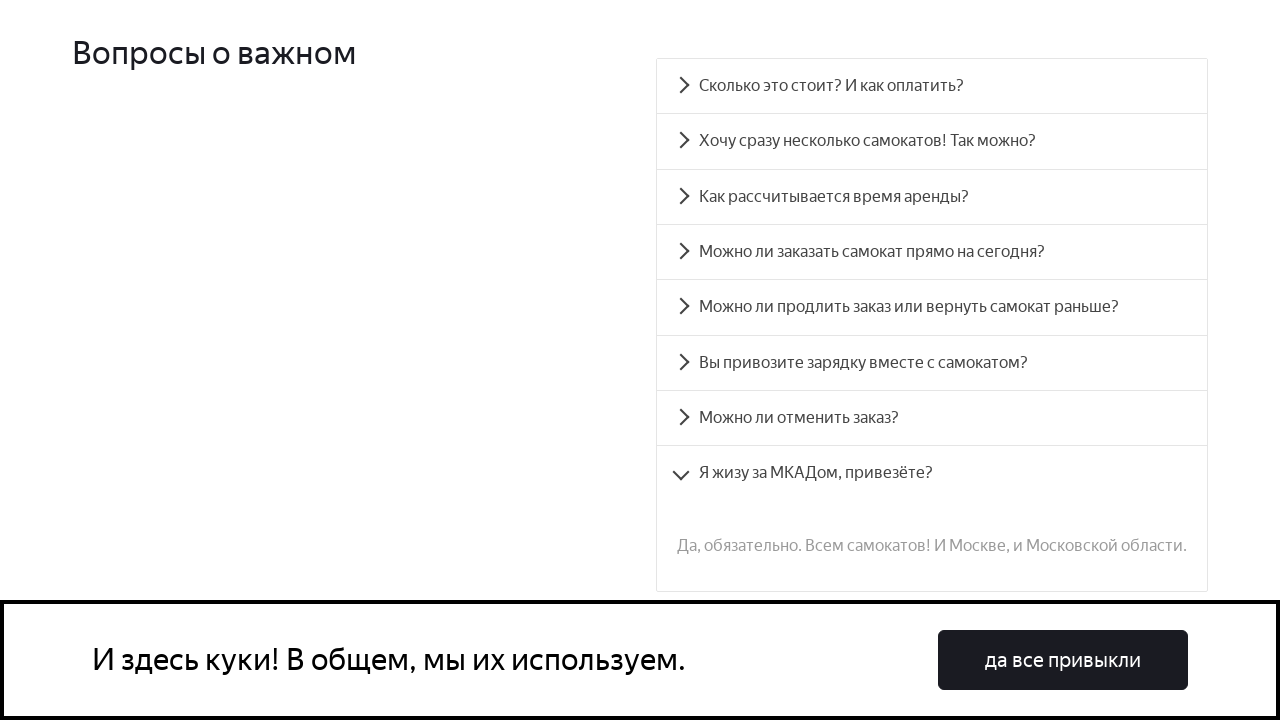

Verified text content in panel 'accordion__panel-7' matches expected text
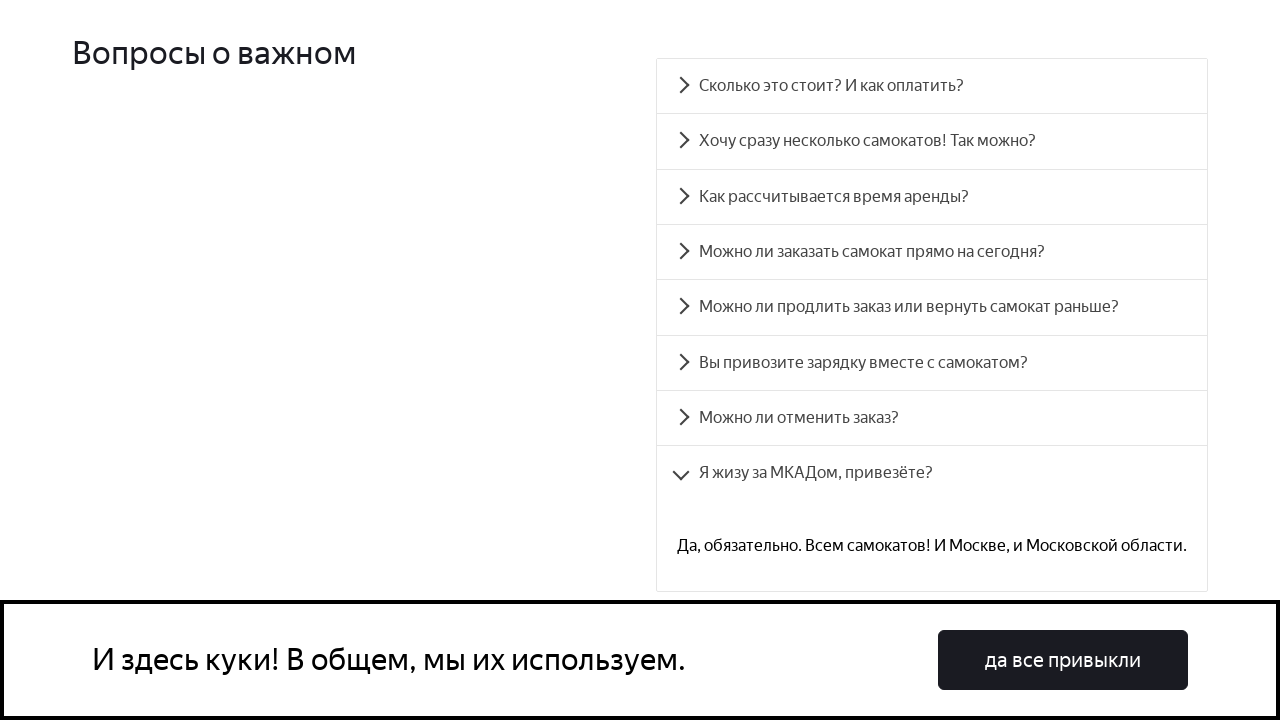

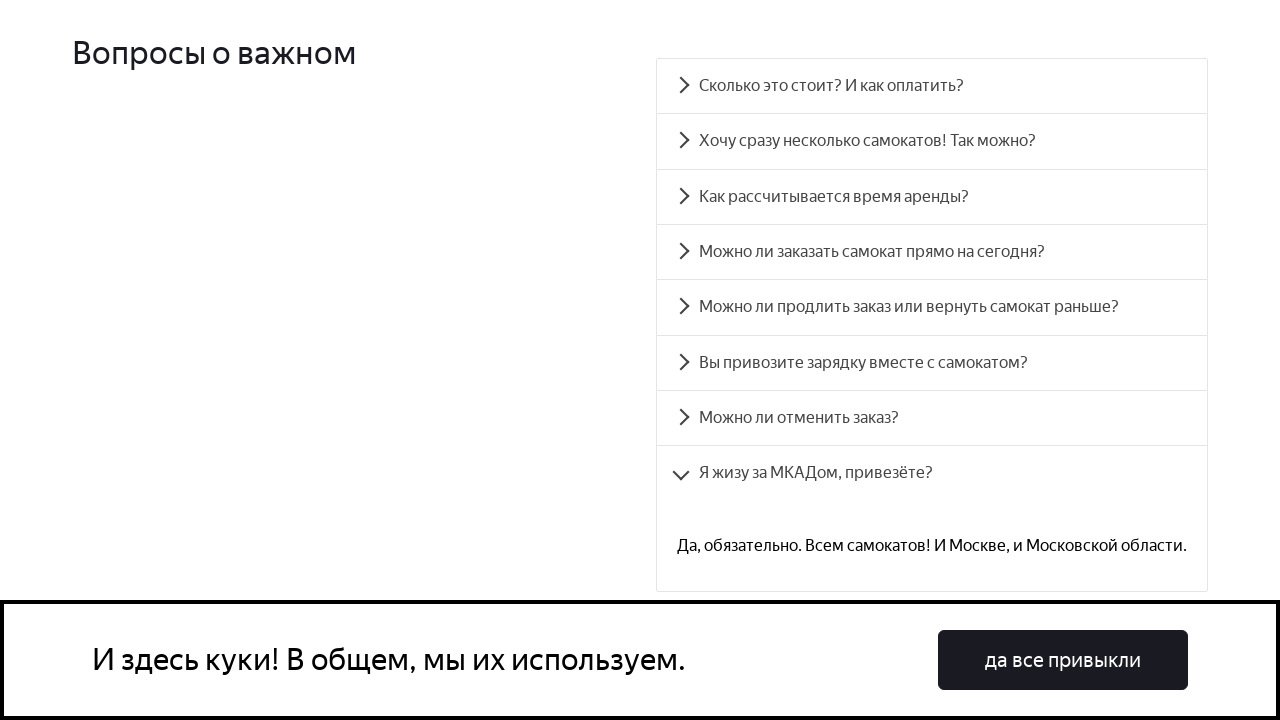